Tests copy functionality by entering a number and clicking the first copy button to verify it's clickable.

Starting URL: https://www.001236.xyz/en/base

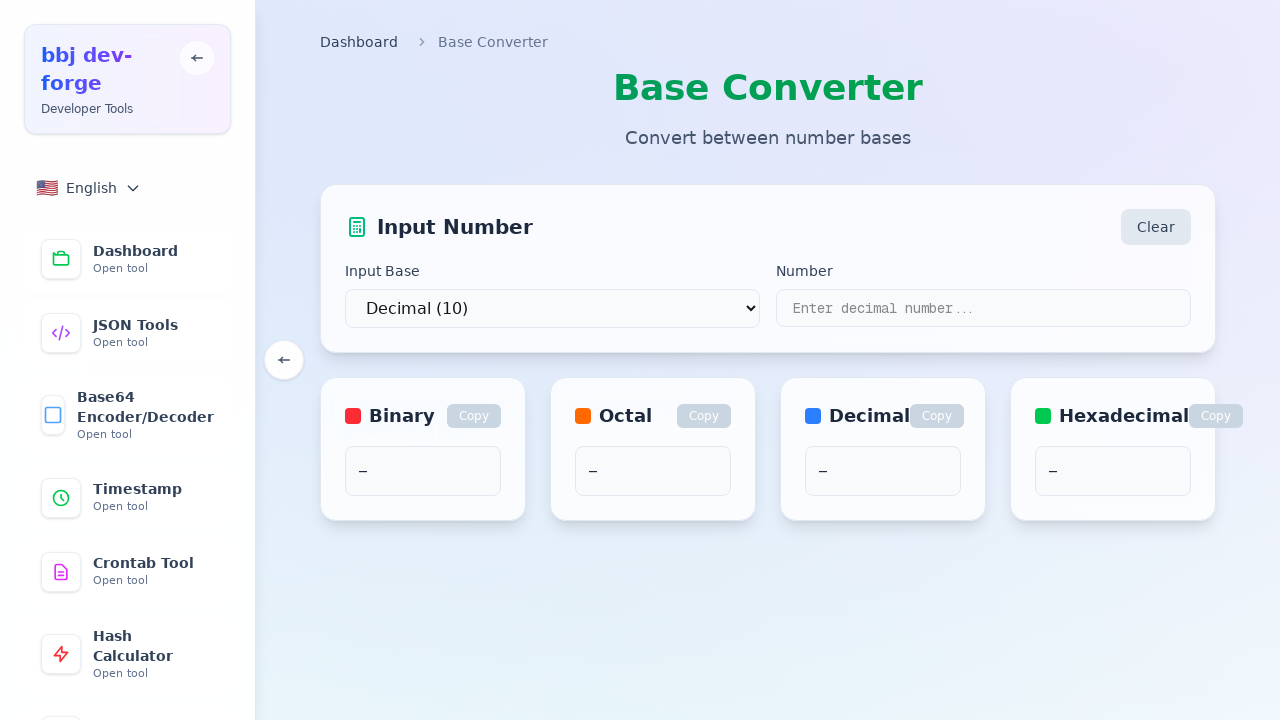

Filled text input with number '255' on input[type='text']
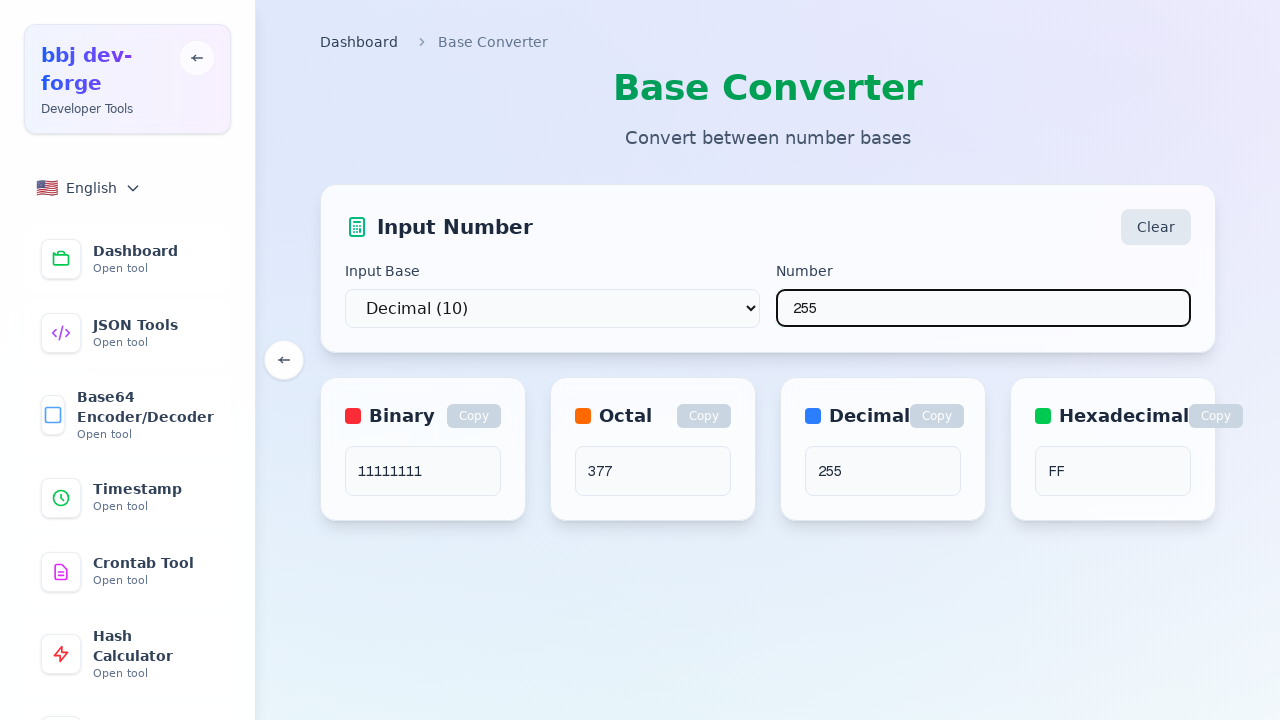

Waited 500ms for UI to settle
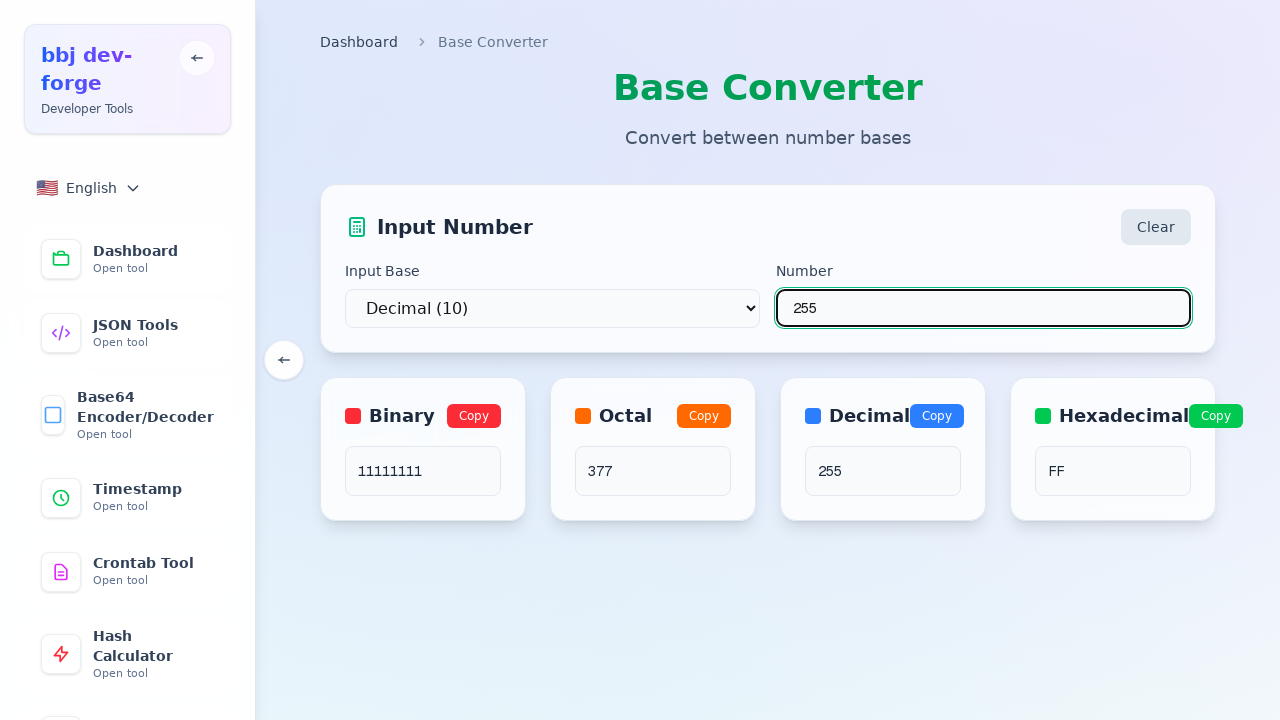

Located first copy button
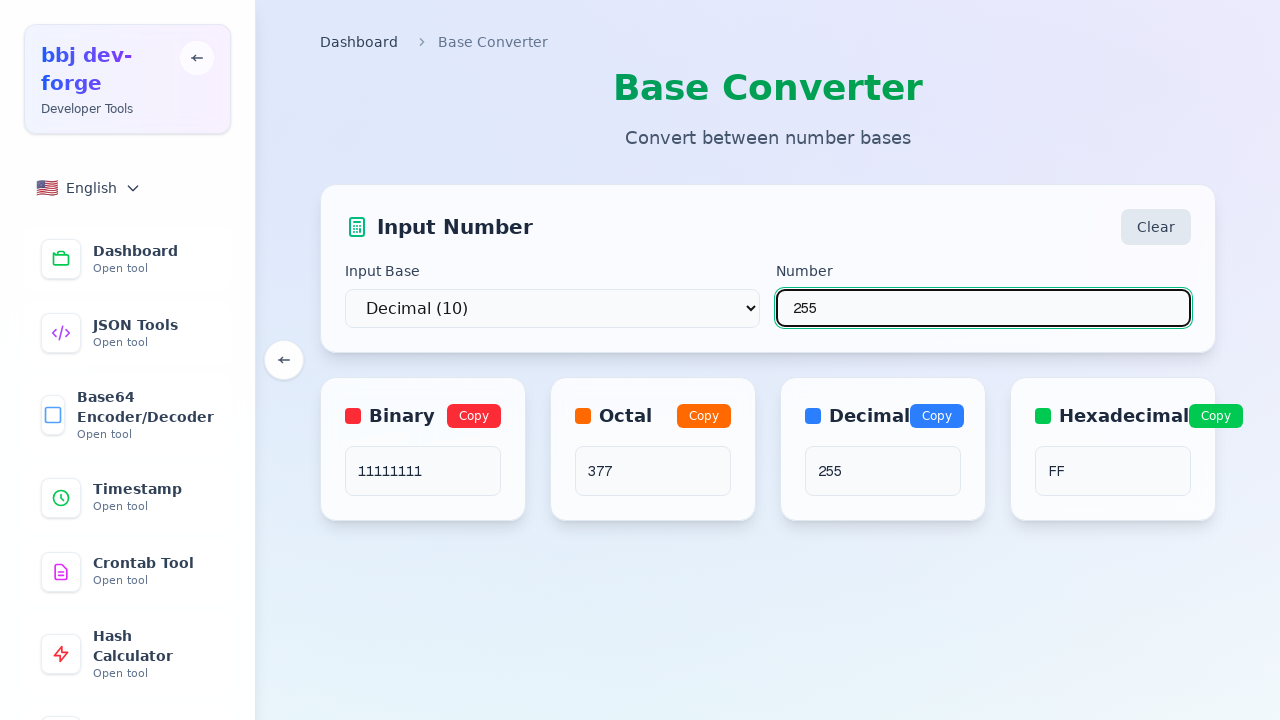

Copy button became visible
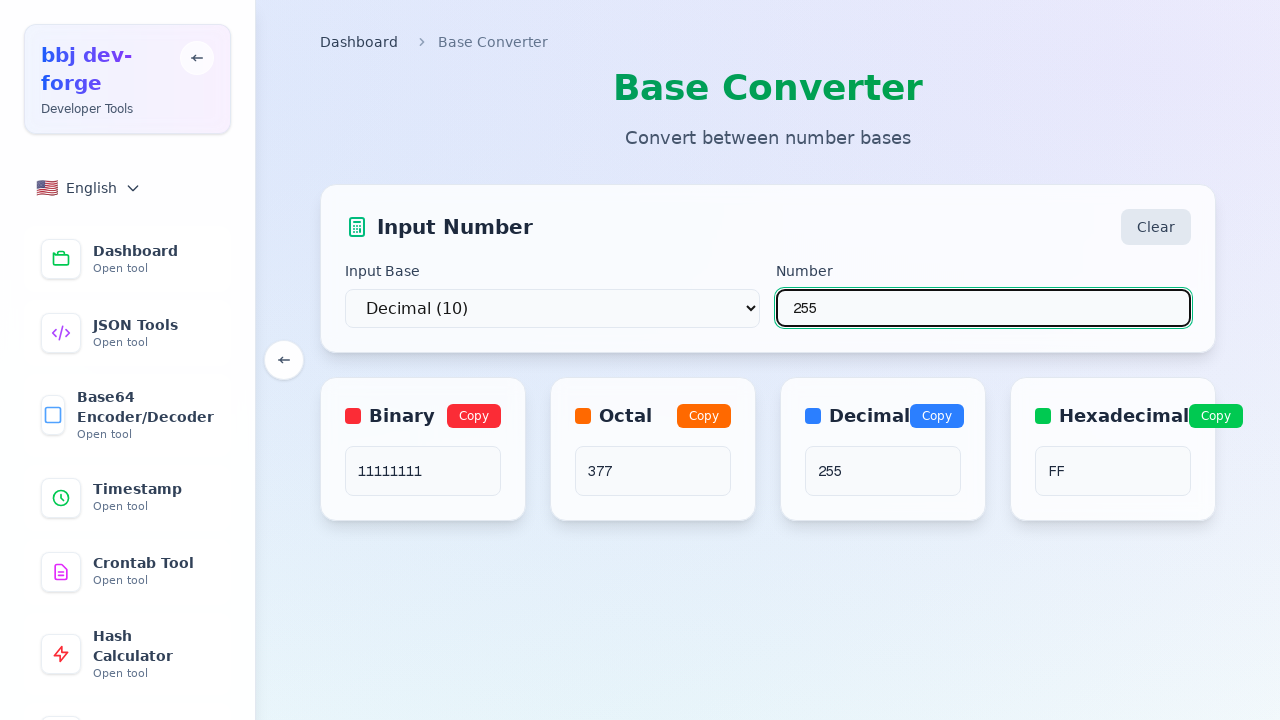

Clicked first copy button at (474, 416) on button:has-text('Copy') >> nth=0
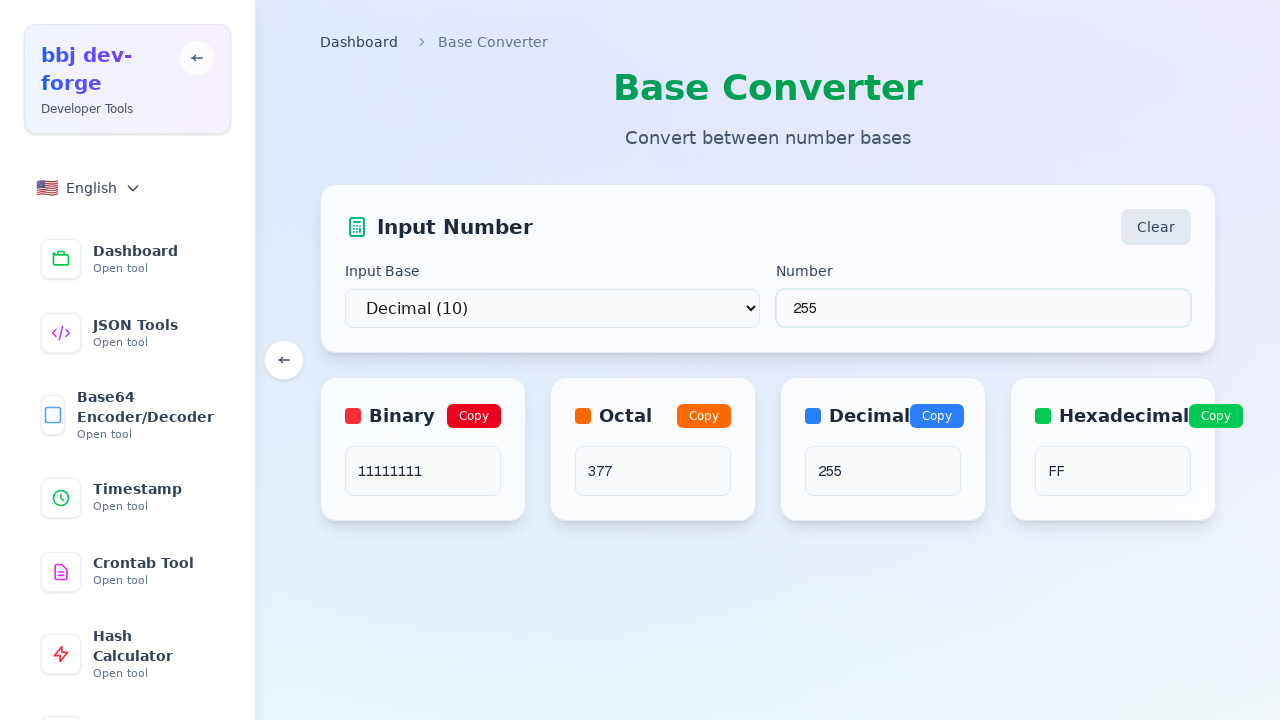

Verified copy button is still enabled after click
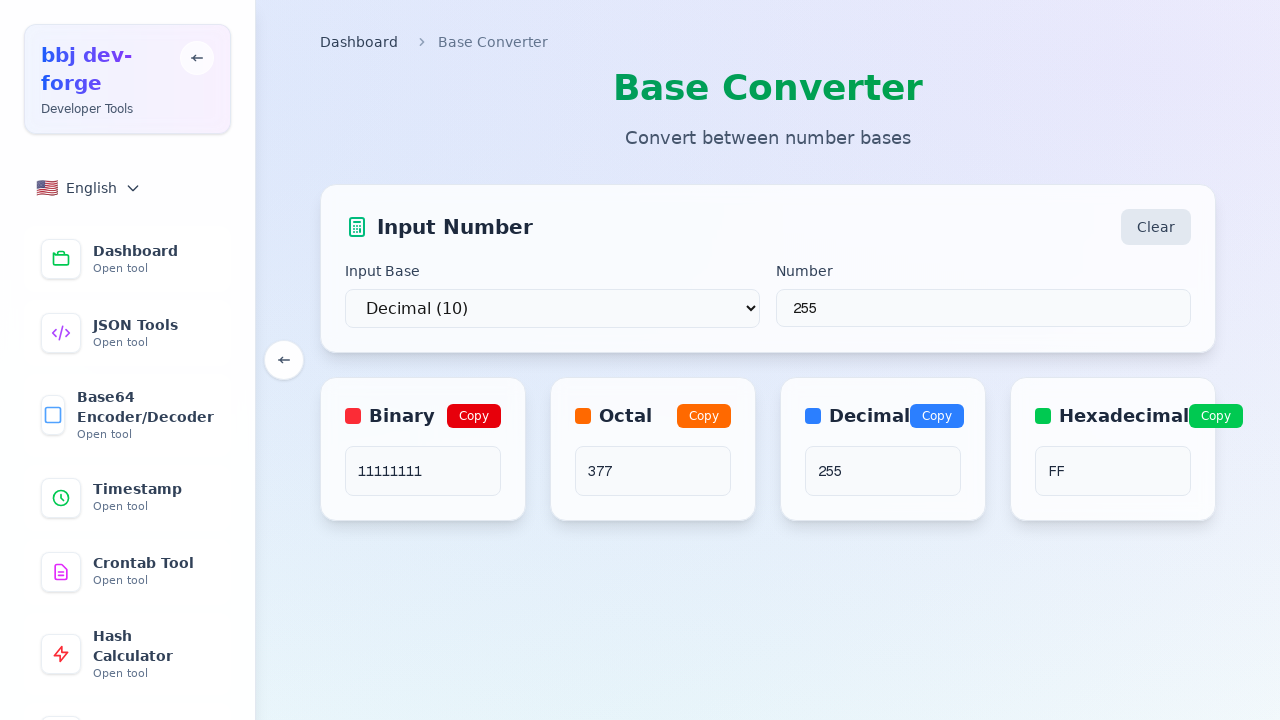

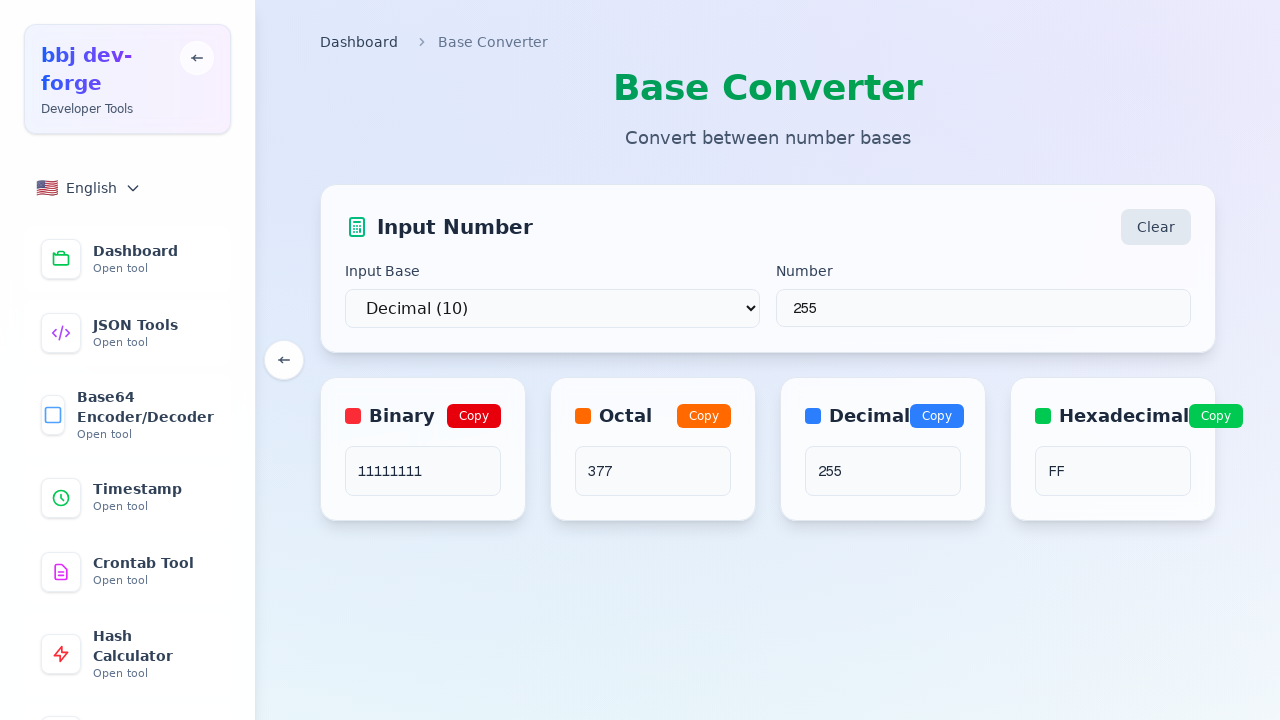